Tests a web form by filling in a text field and submitting the form, then verifying the success message

Starting URL: https://www.selenium.dev/selenium/web/web-form.html

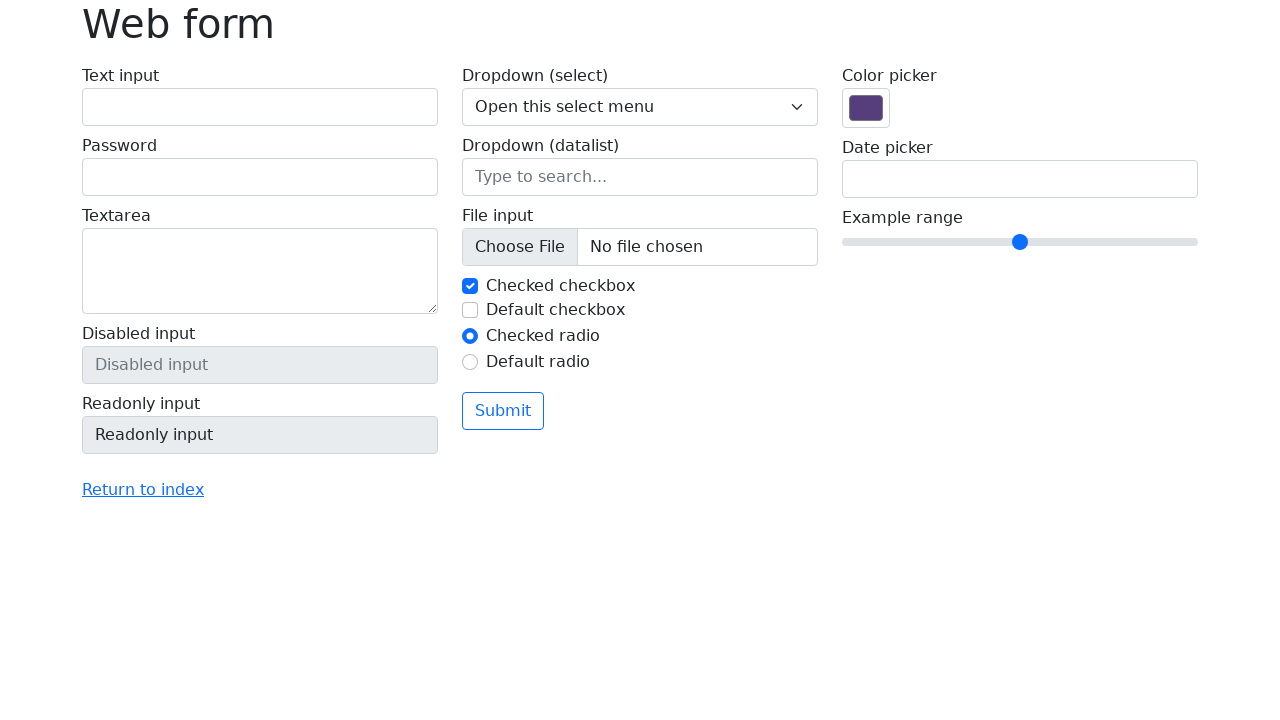

Waited for text input field to load
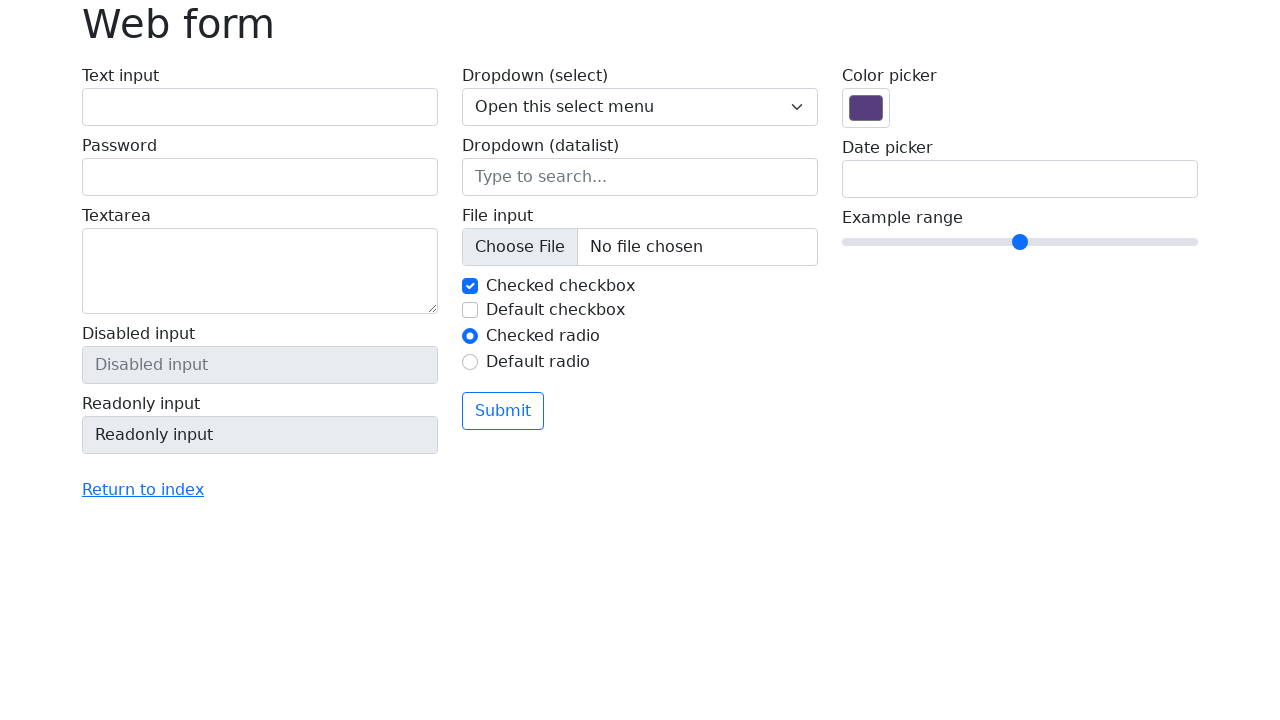

Filled text input field with 'Selenium' on input[name='my-text']
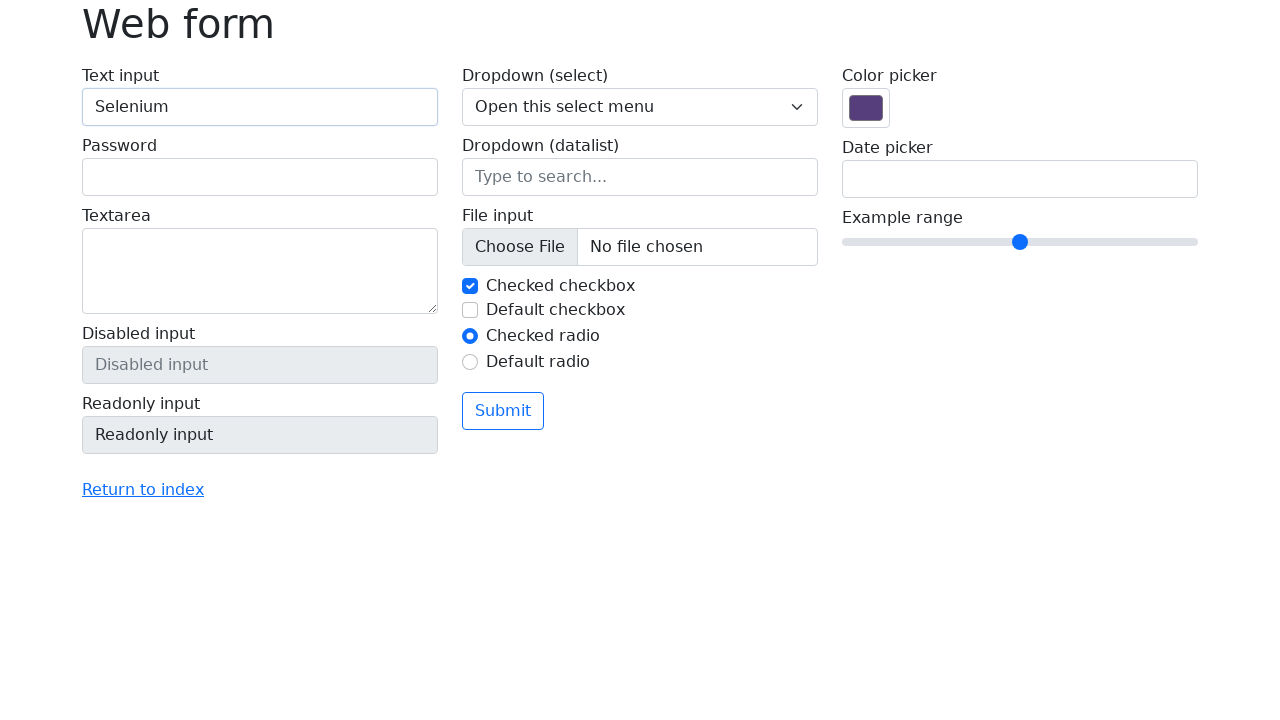

Clicked the submit button at (503, 411) on button
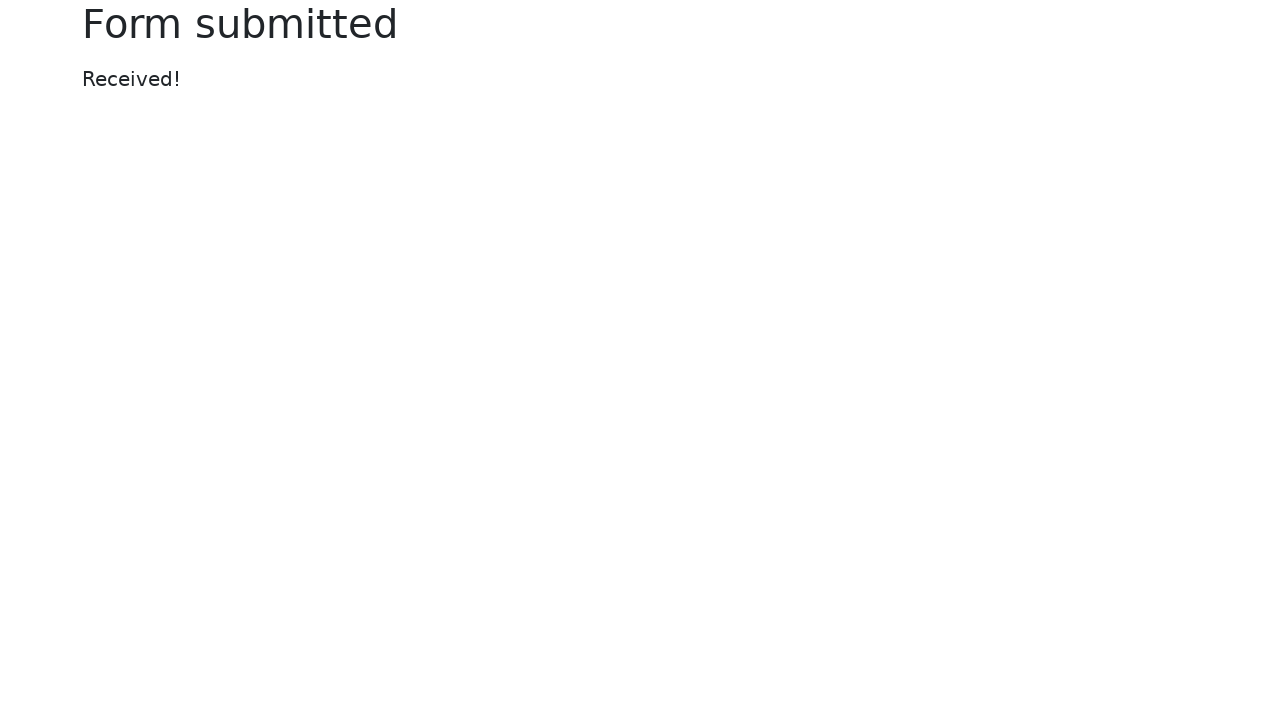

Success message appeared after form submission
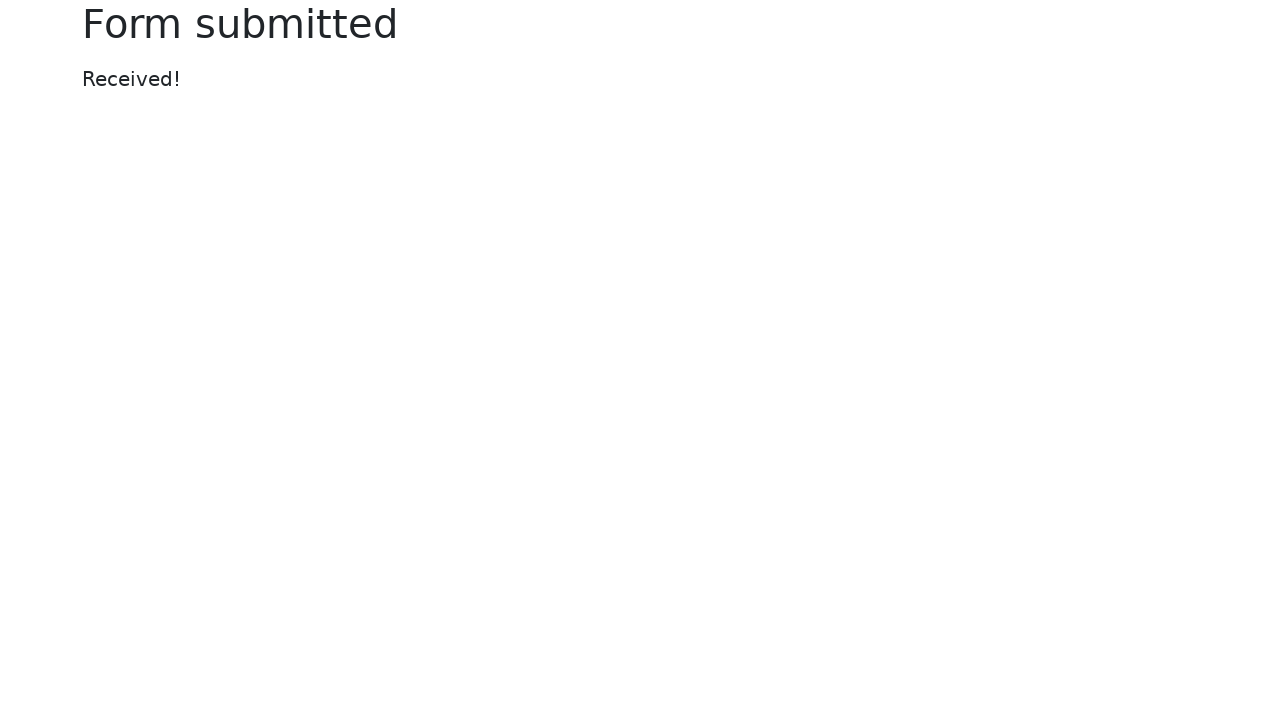

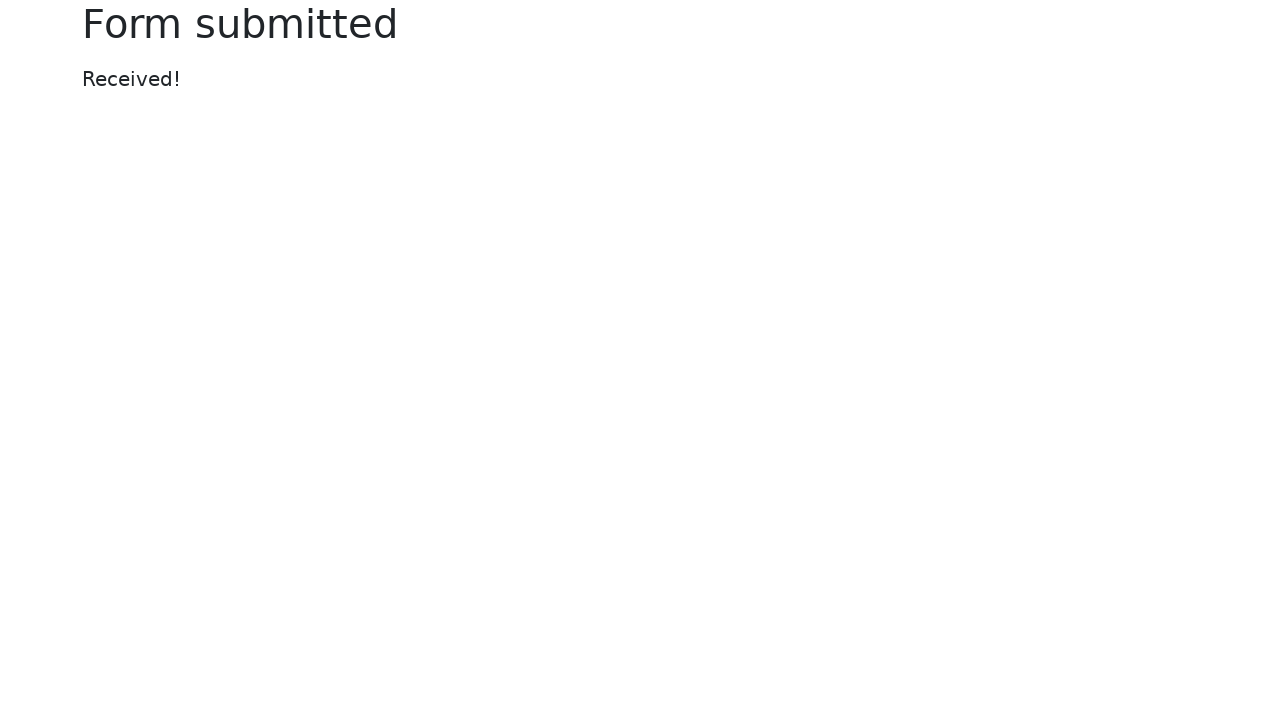